Automates a World of Warcraft simulation on Raidbots by converting armory data to SimC format, modifying talent configuration, and running a quick simulation

Starting URL: https://www.raidbots.com/simbot/quick?region=us&realm=malganis&name=seriallos

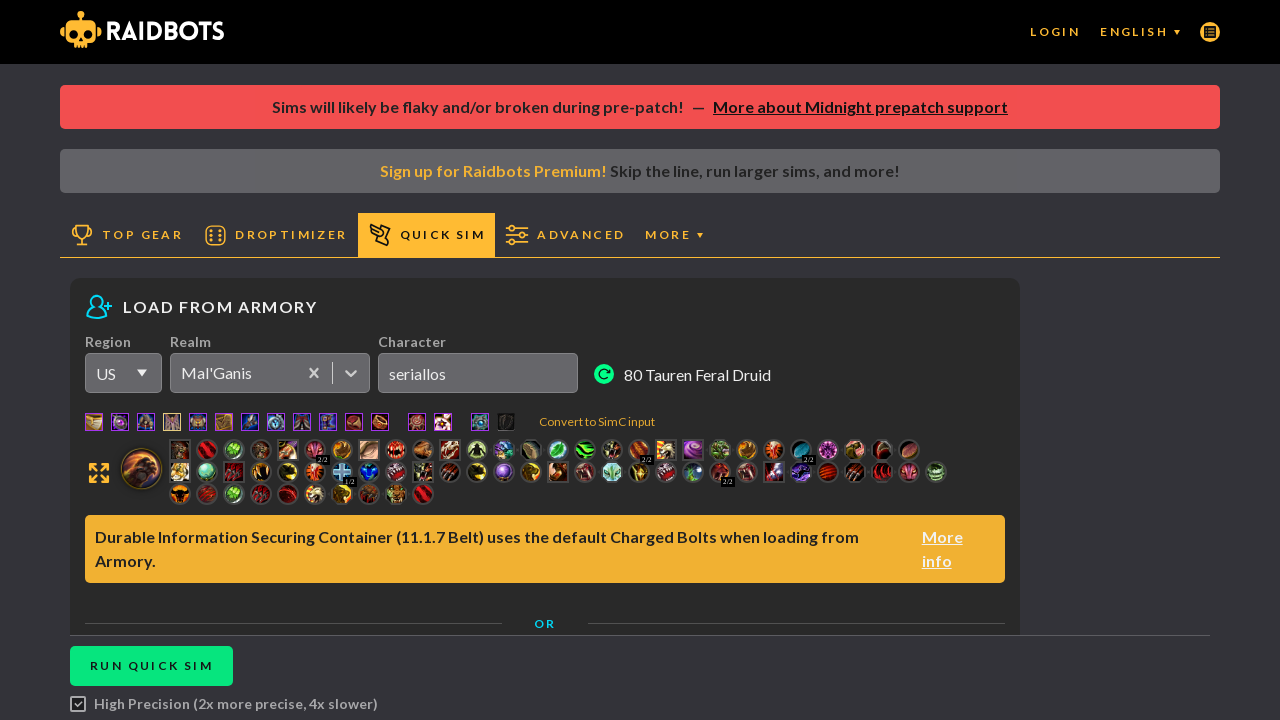

Waited for Convert to SimC button to be visible
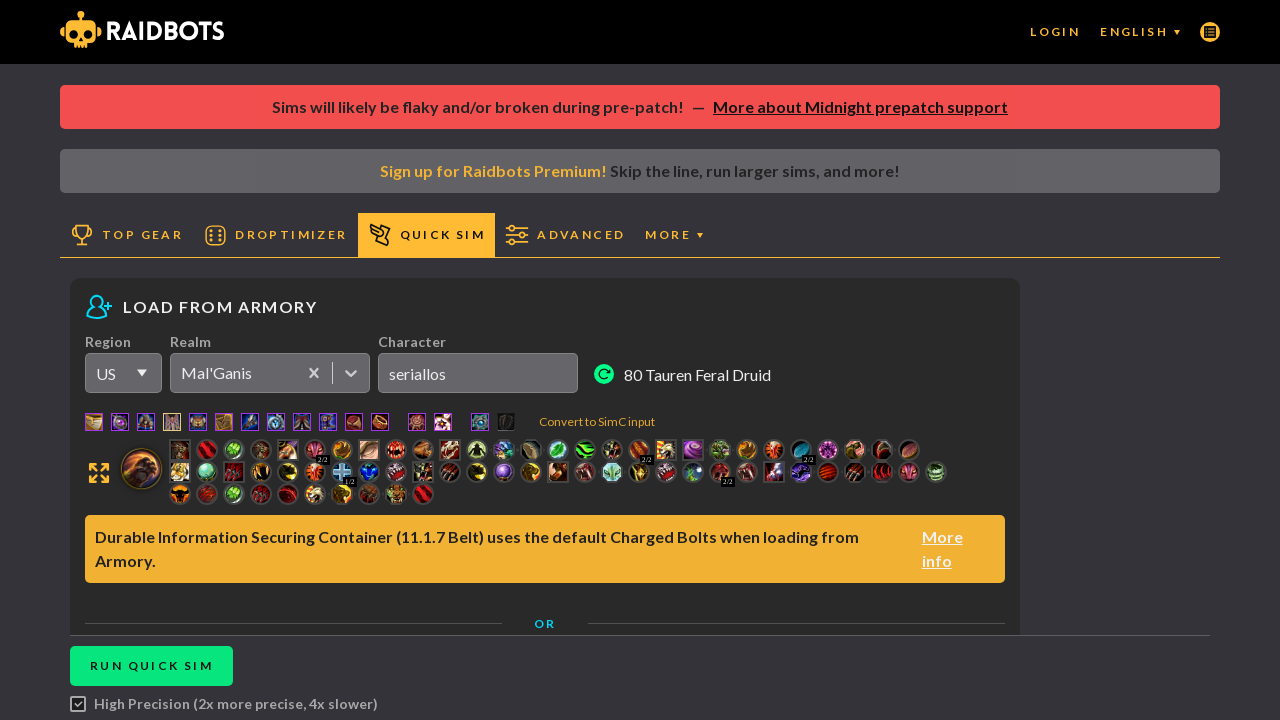

Clicked Convert to SimC button to convert armory data at (597, 422) on #ArmoryInput-convertToSimcInput
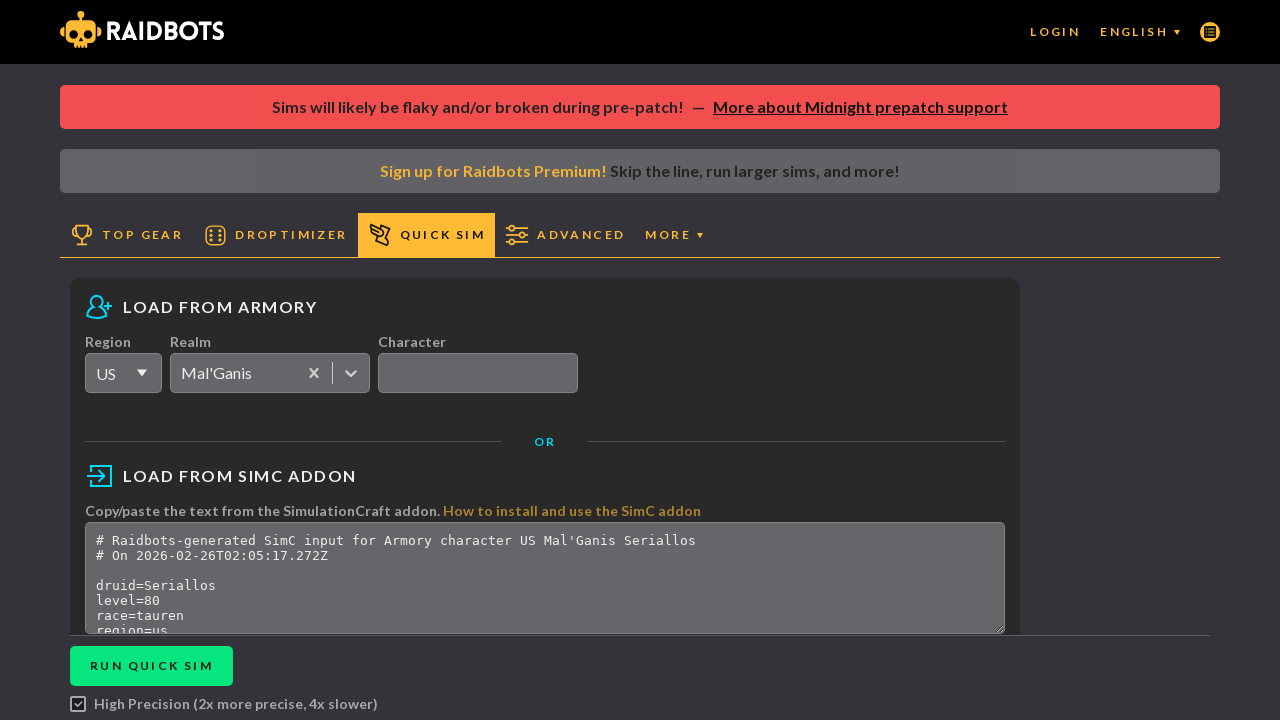

Waited for SimC input textarea to become visible
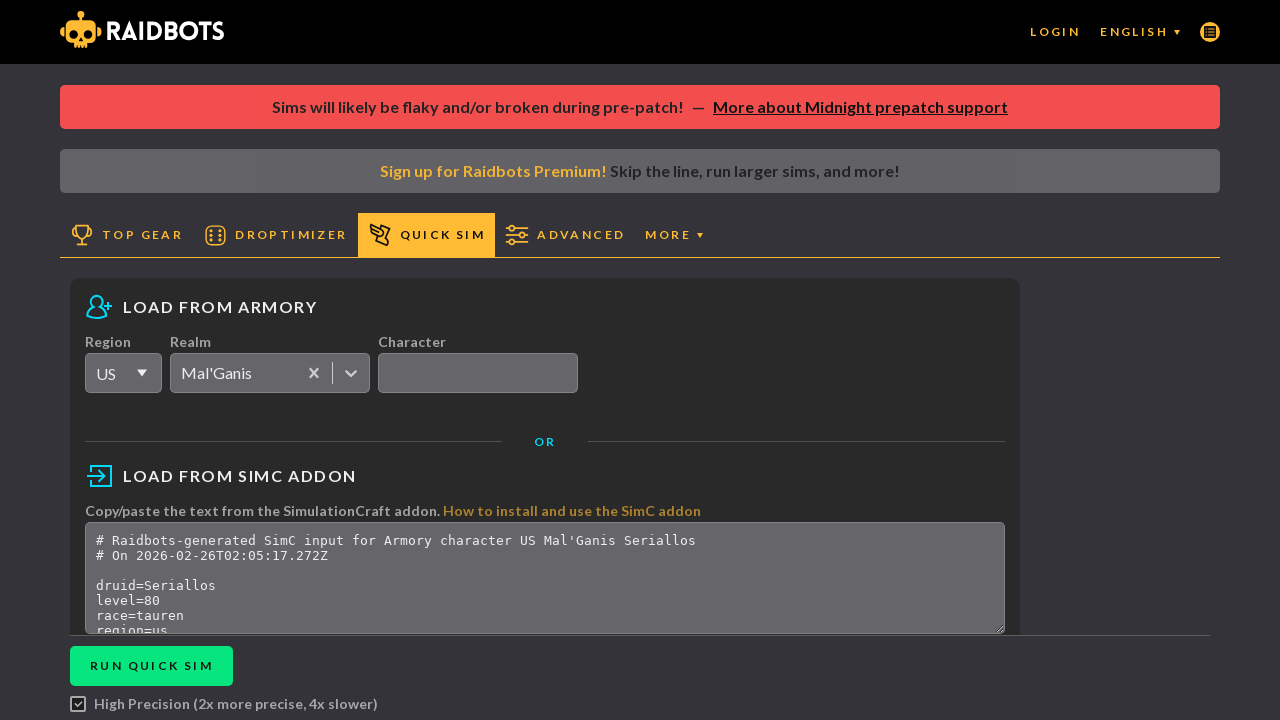

Waited 2 seconds for content to fully load
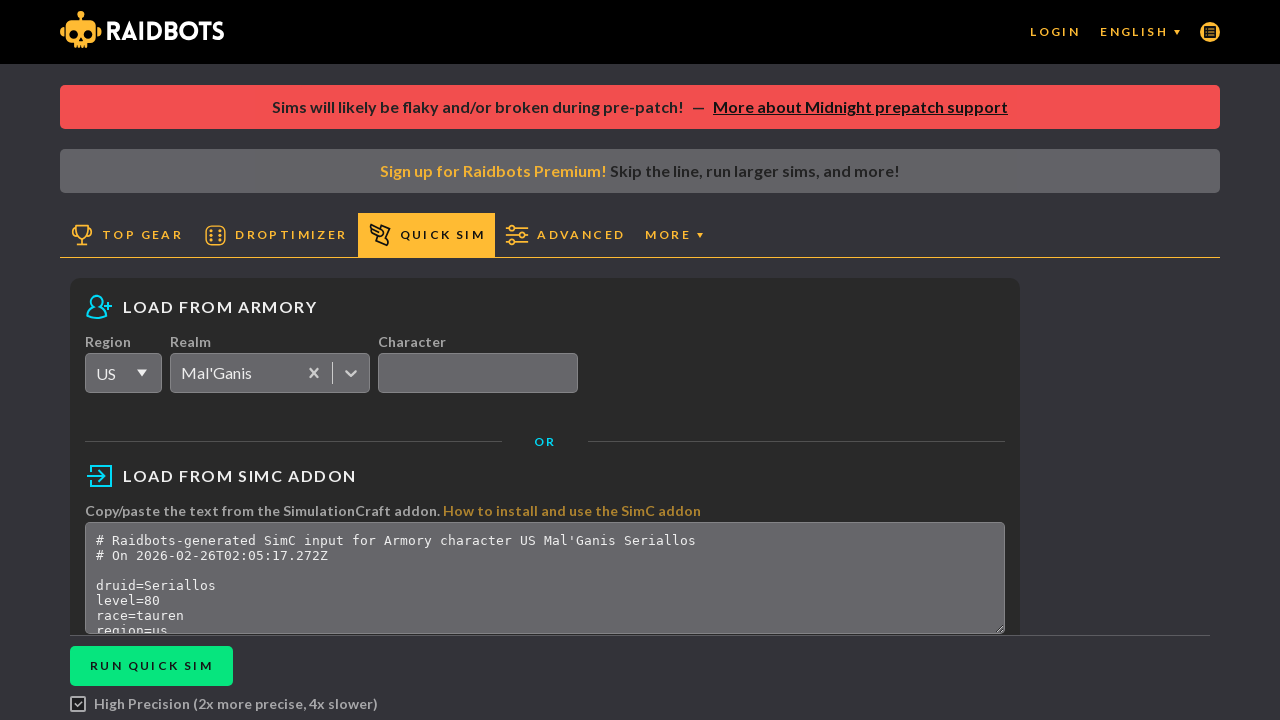

Retrieved current SimC configuration from textarea
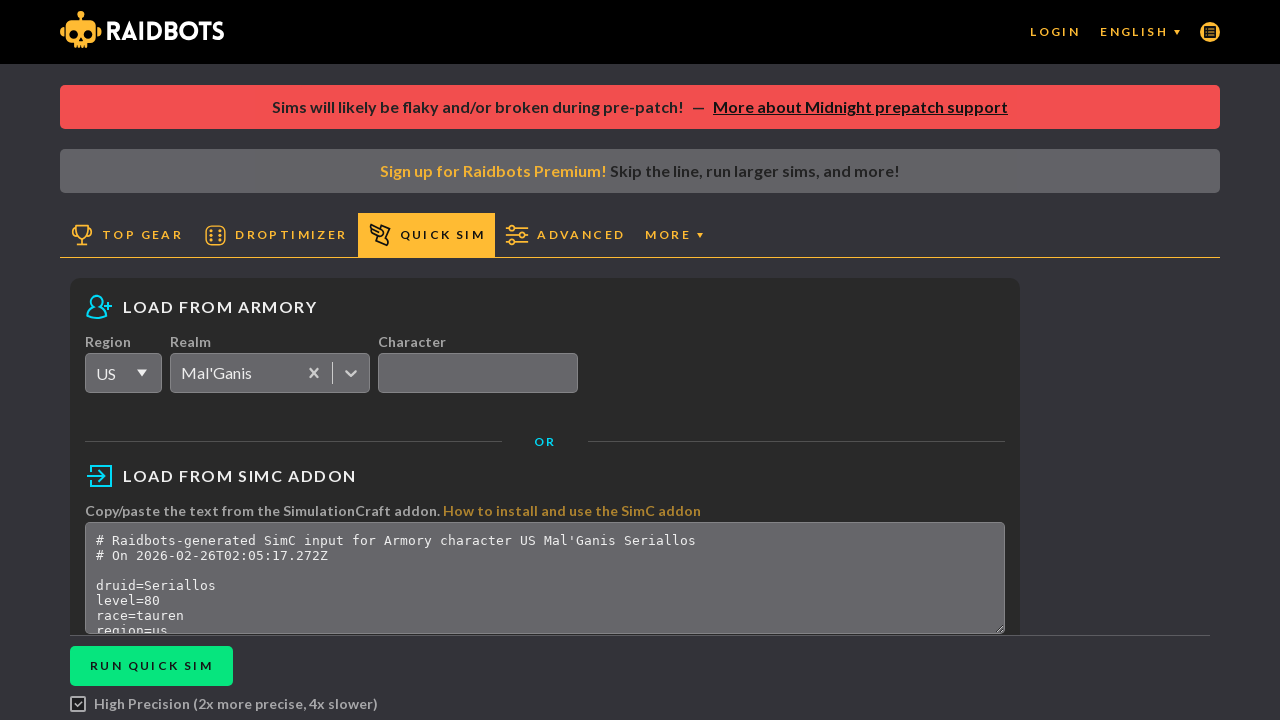

Modified talent configuration in SimC format
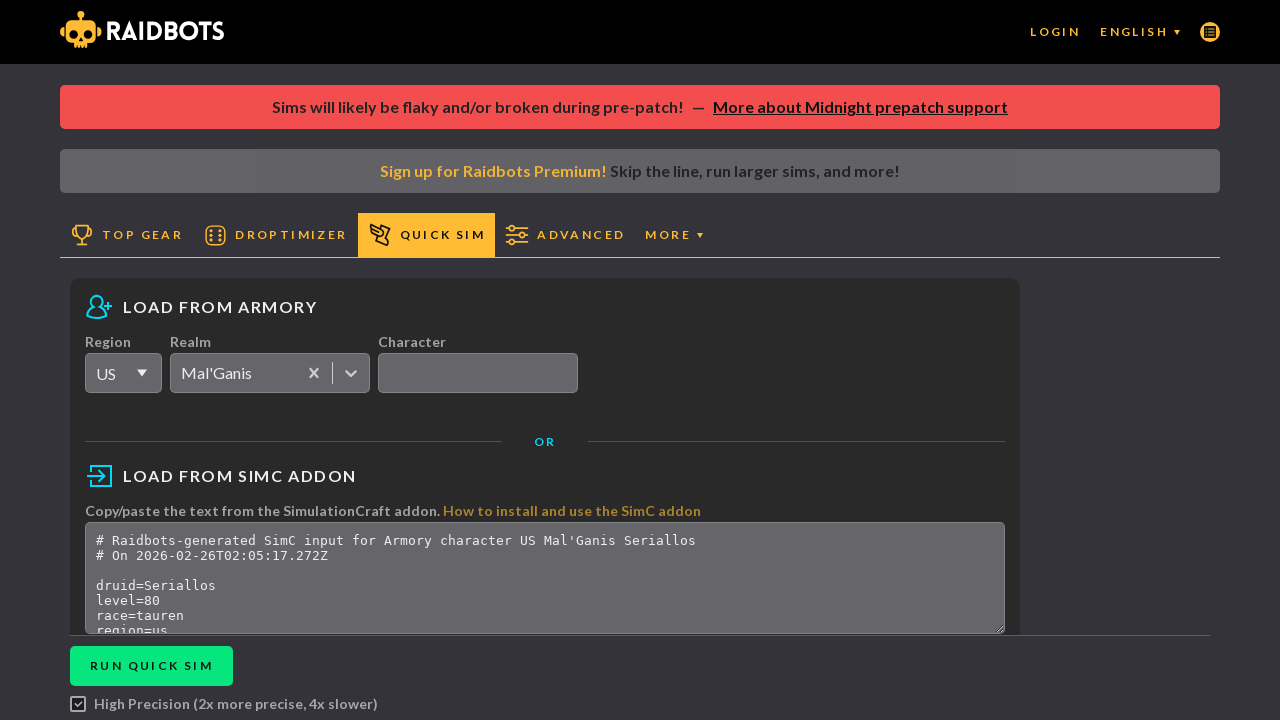

Updated SimC input with modified talent configuration on #SimcUserInput-input
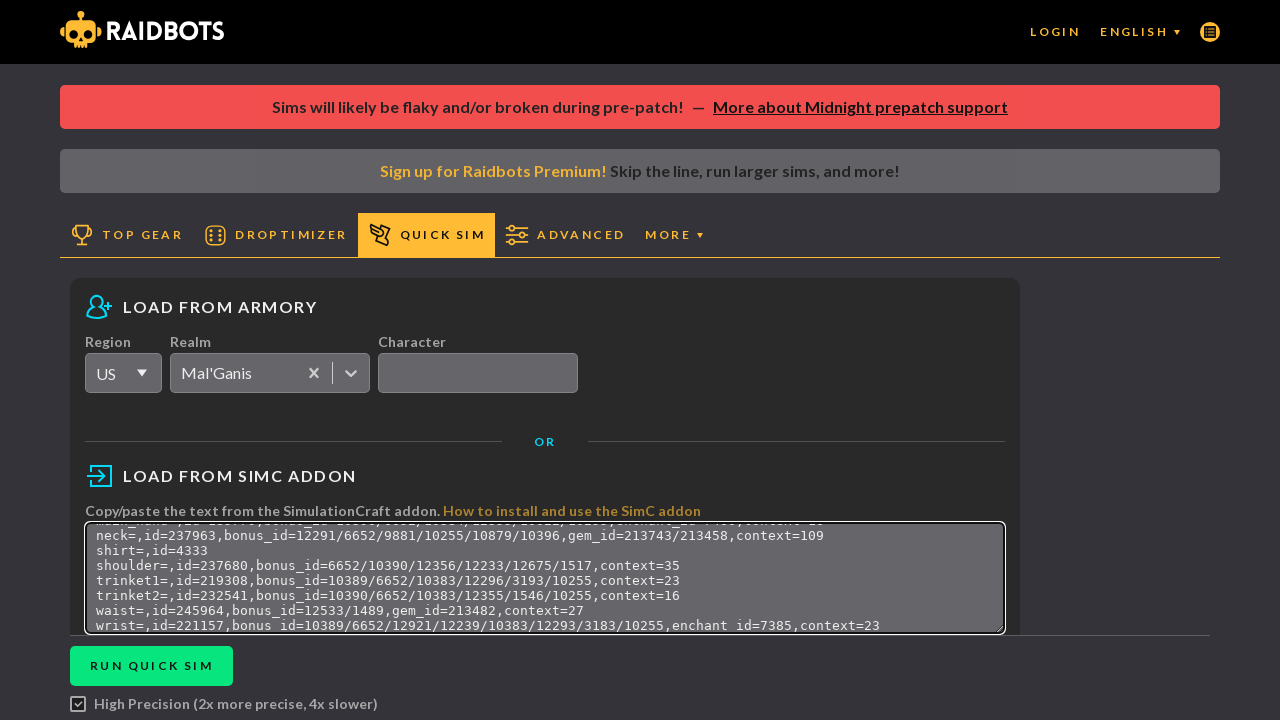

Waited 5 seconds for configuration changes to register
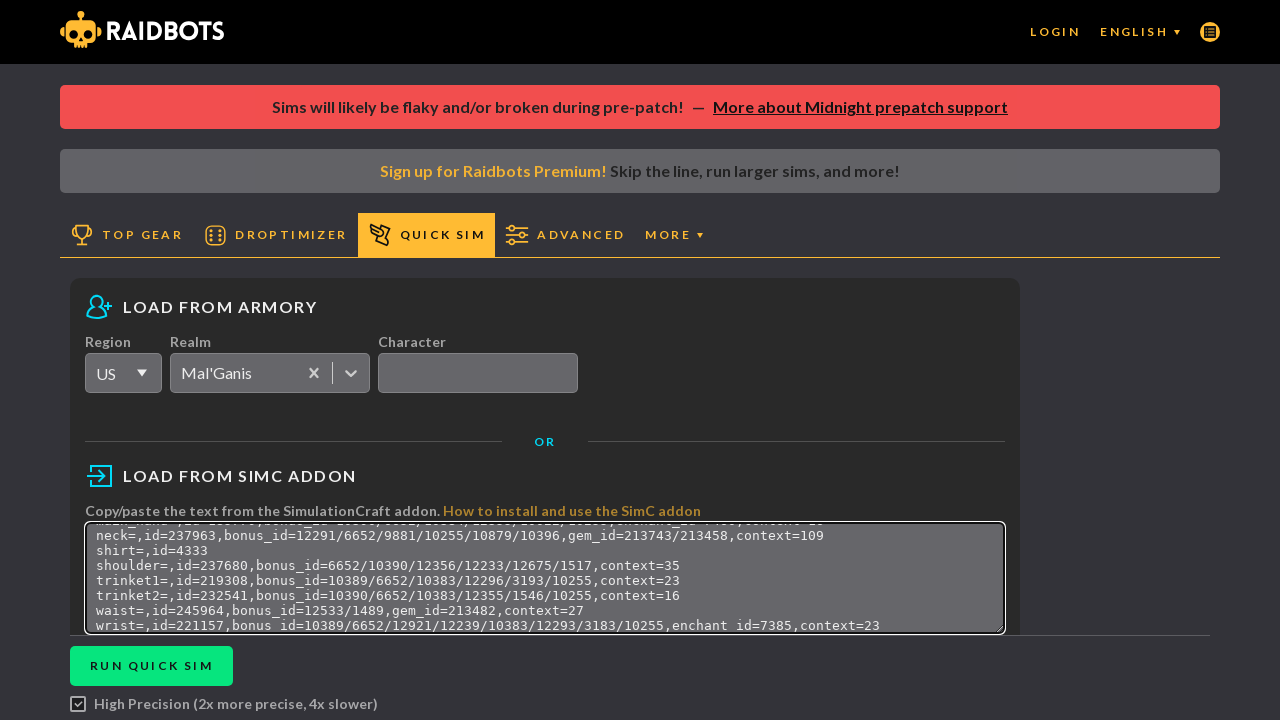

Clicked Run Quick Sim button to start the simulation at (152, 666) on xpath=//button[contains(@class, "btn") and contains(text(), "Run Quick Sim")] | 
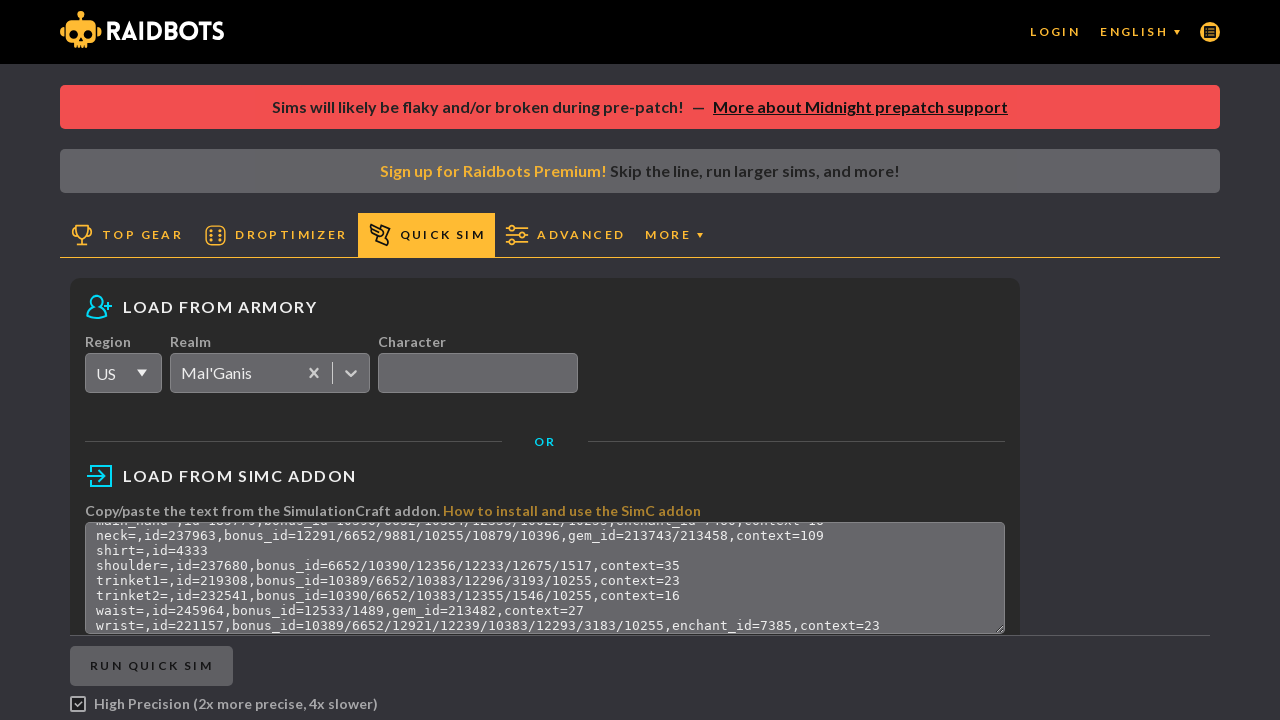

Waited 5 seconds for simulation to start processing
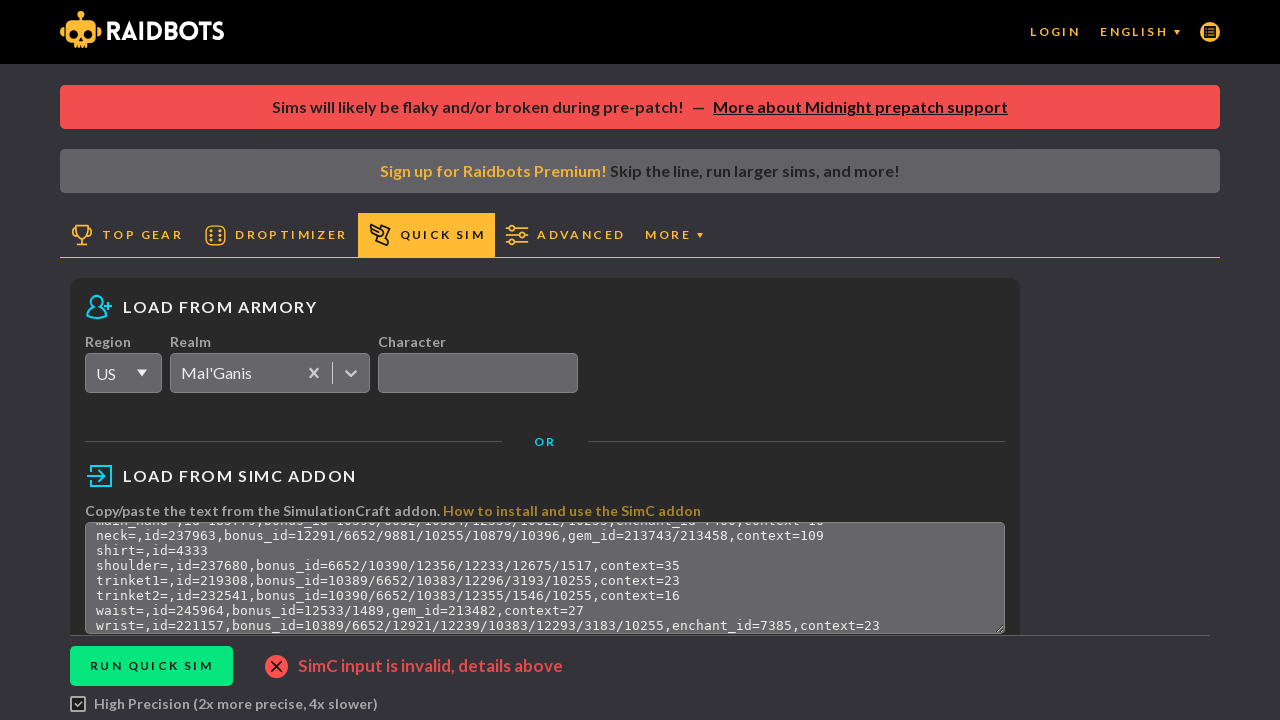

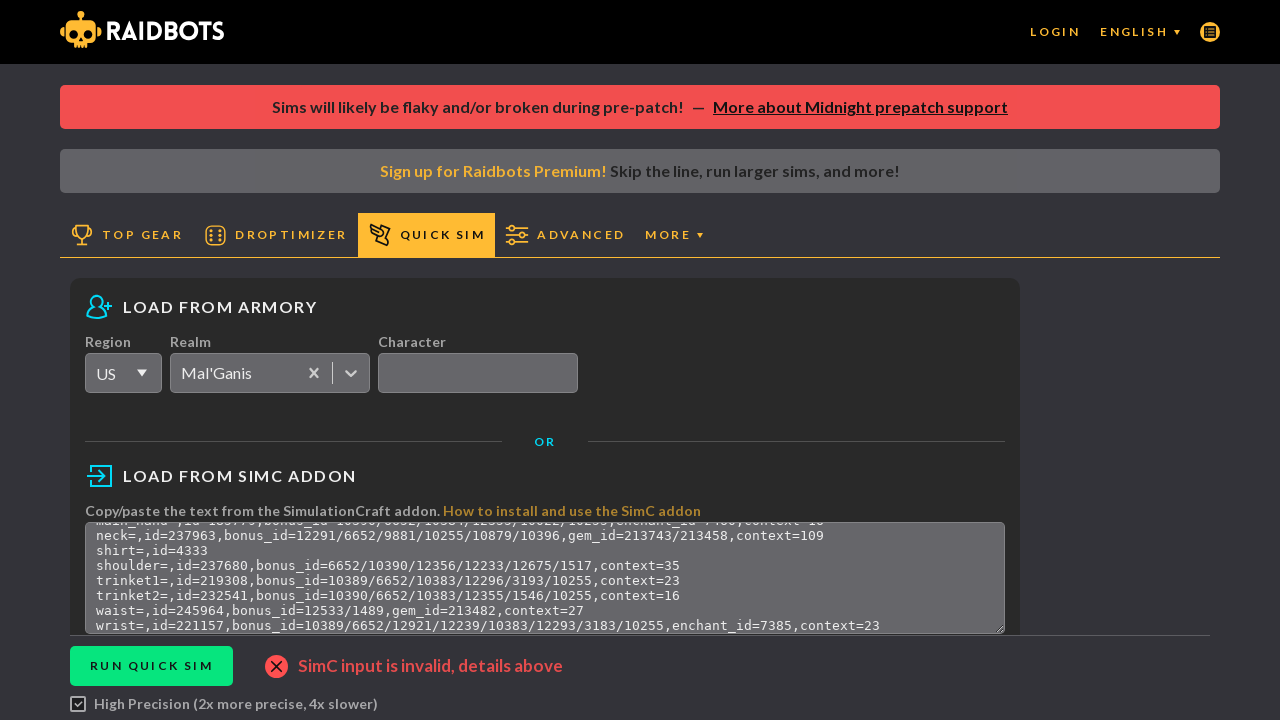